Verifies sidebar scroll behavior by scrolling to the bottom and checking the scroll position

Starting URL: https://www.demoblaze.com/index.html

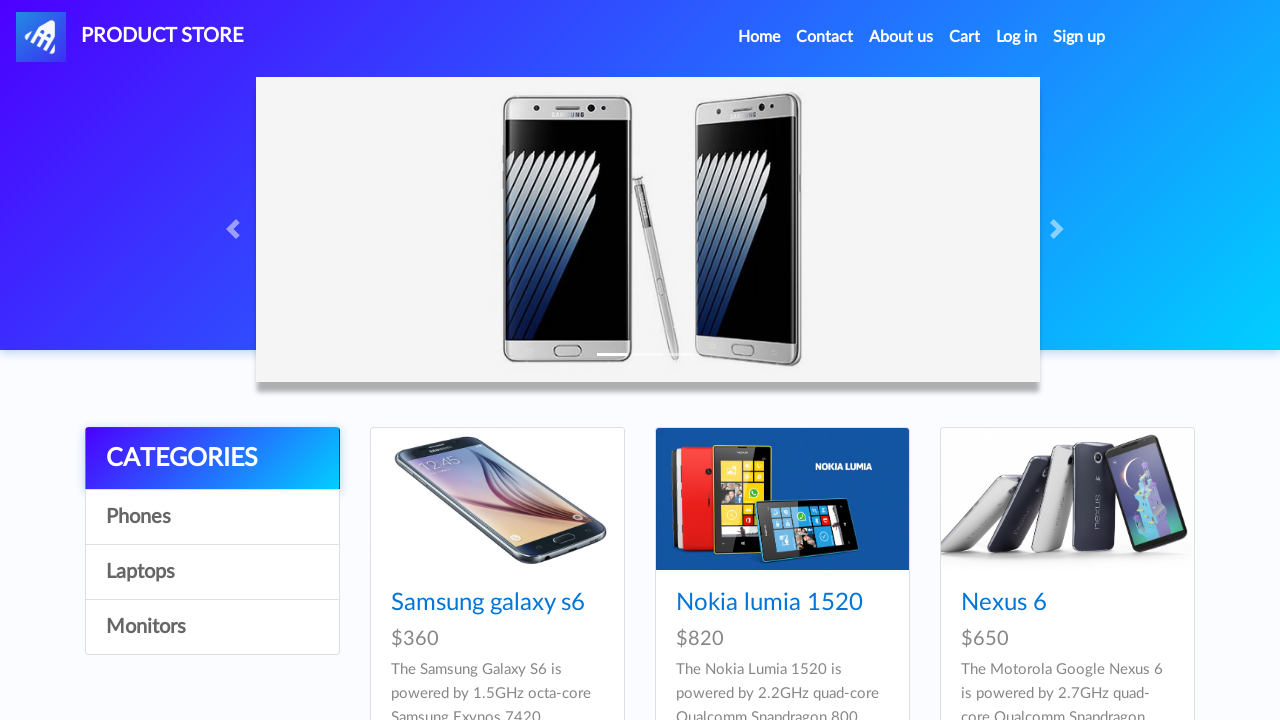

Located sidebar element with ID 'cat'
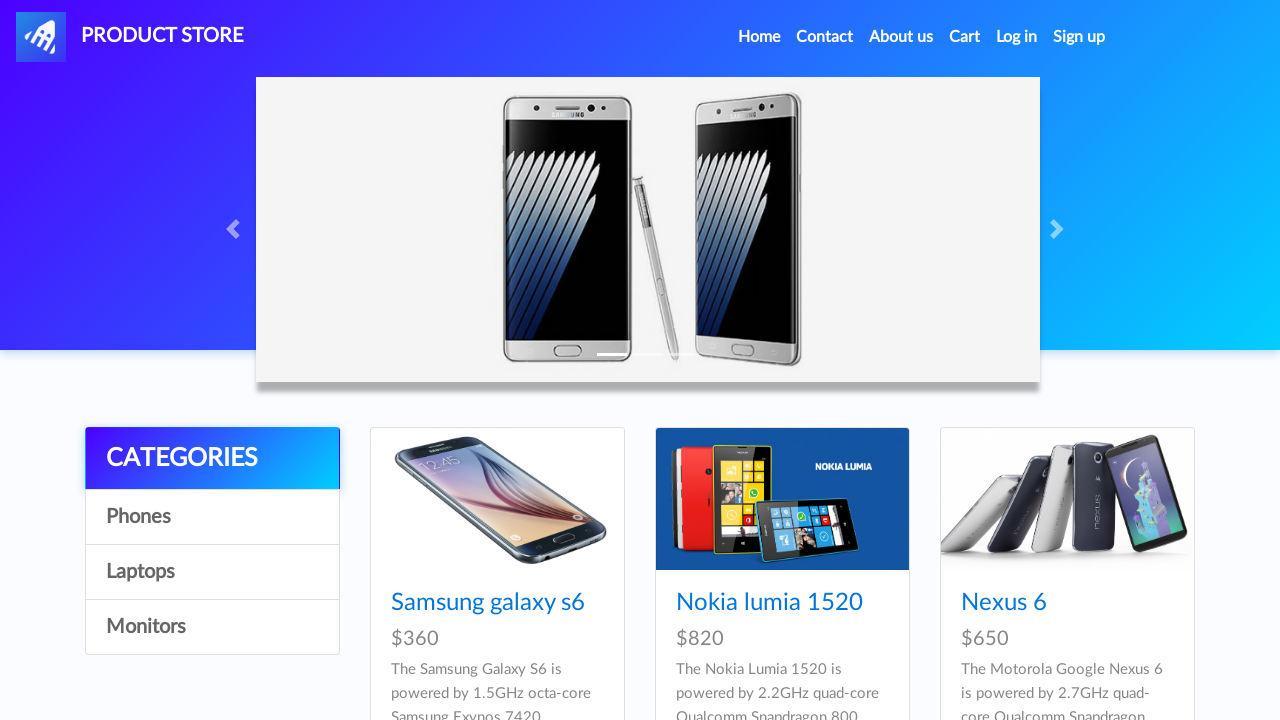

Scrolled sidebar to bottom by setting scrollTop to scrollHeight
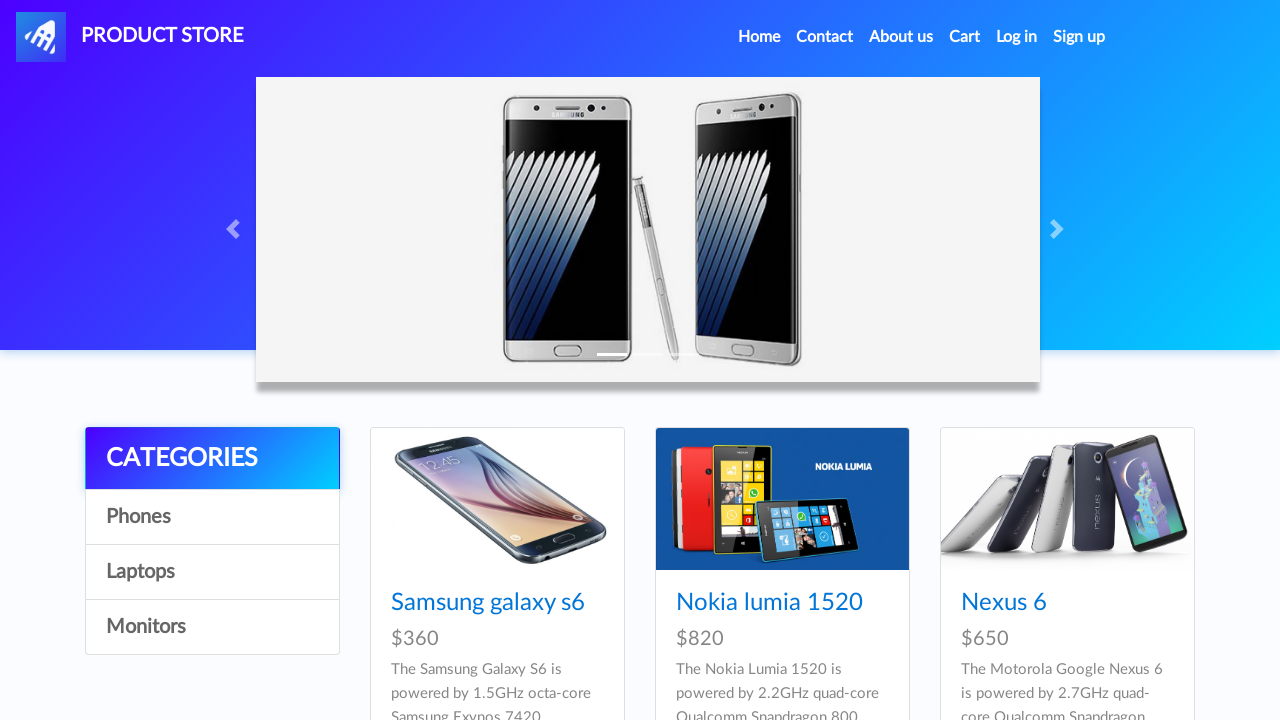

Waited 1000ms for scroll animation to complete
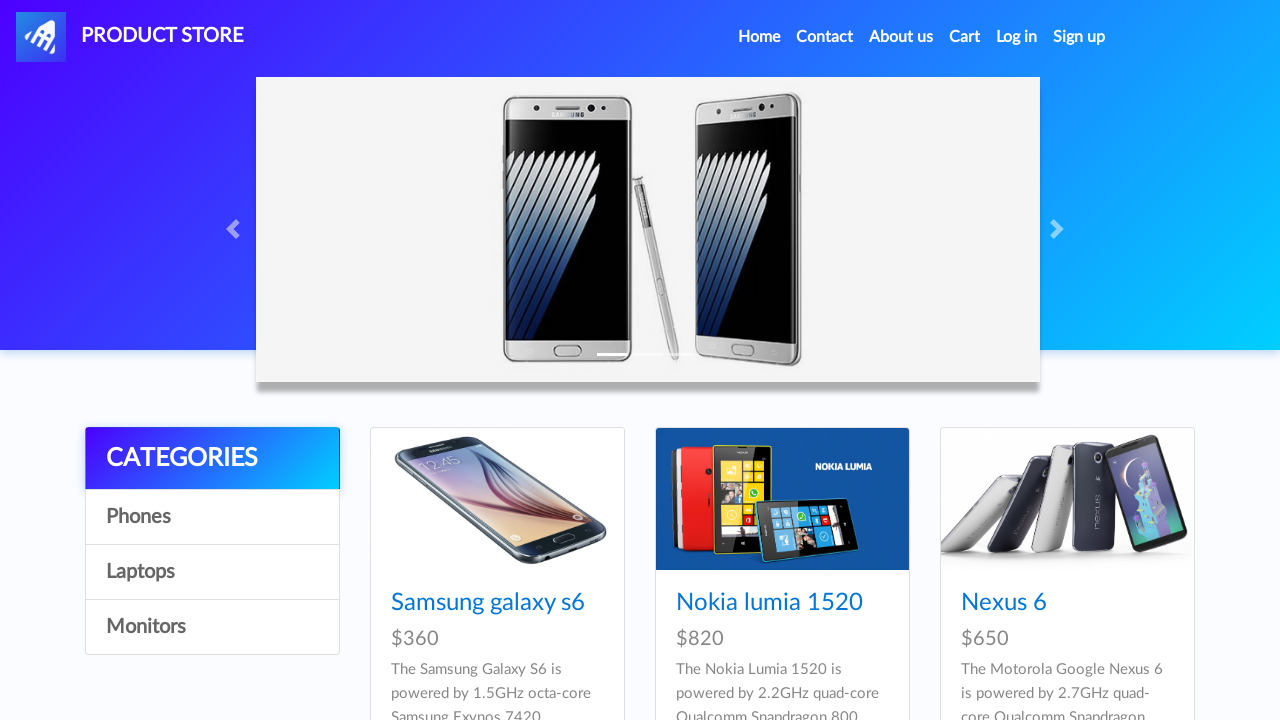

Retrieved sidebar scroll position: 0
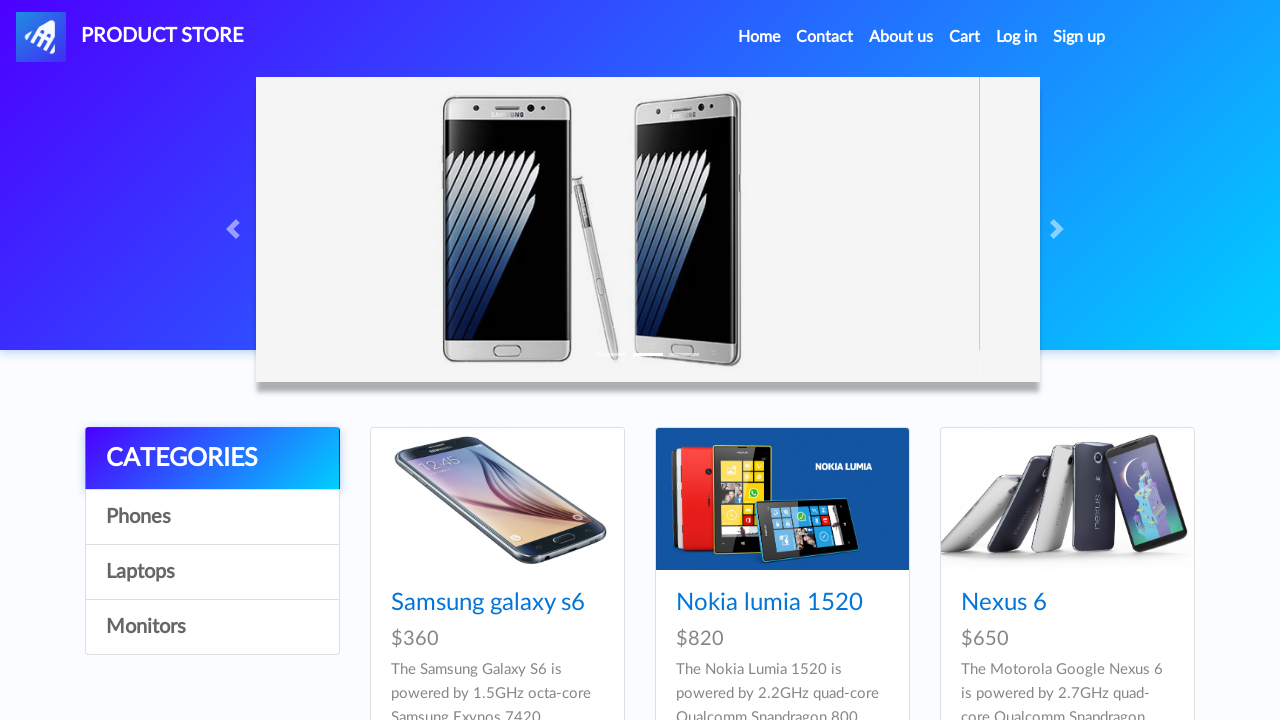

Asserted that sidebar scroll position is greater than or equal to 0
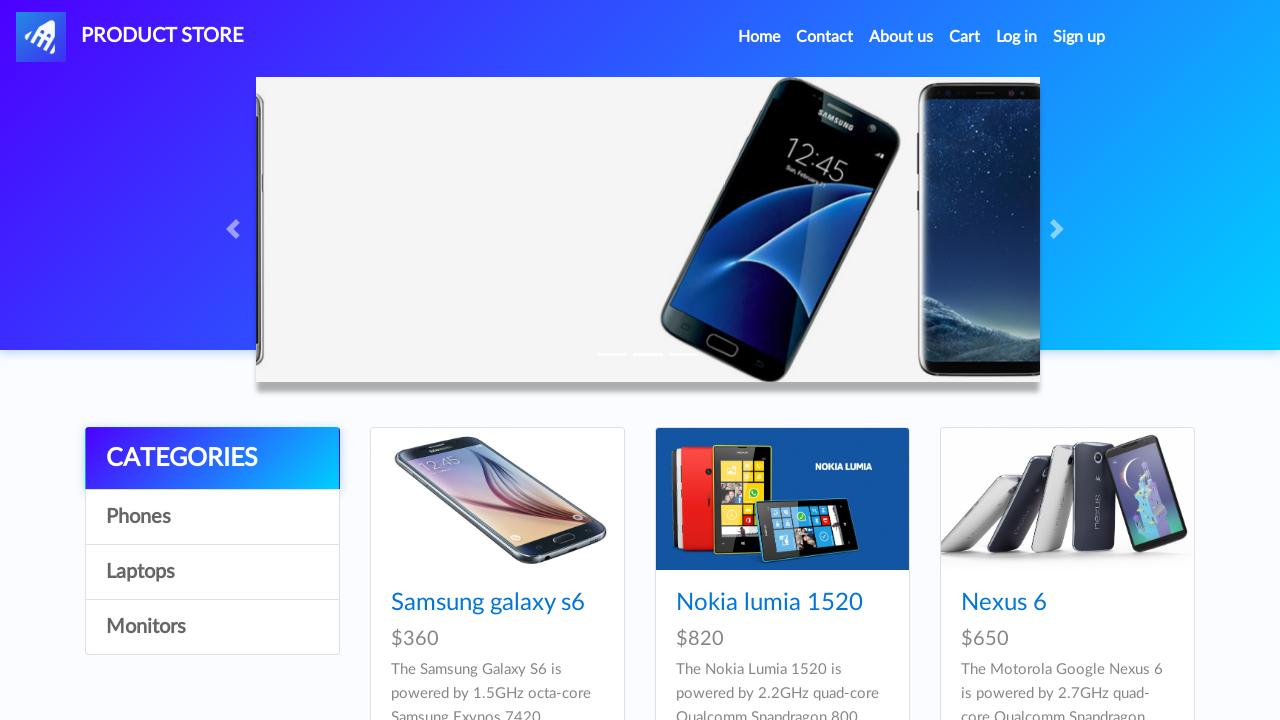

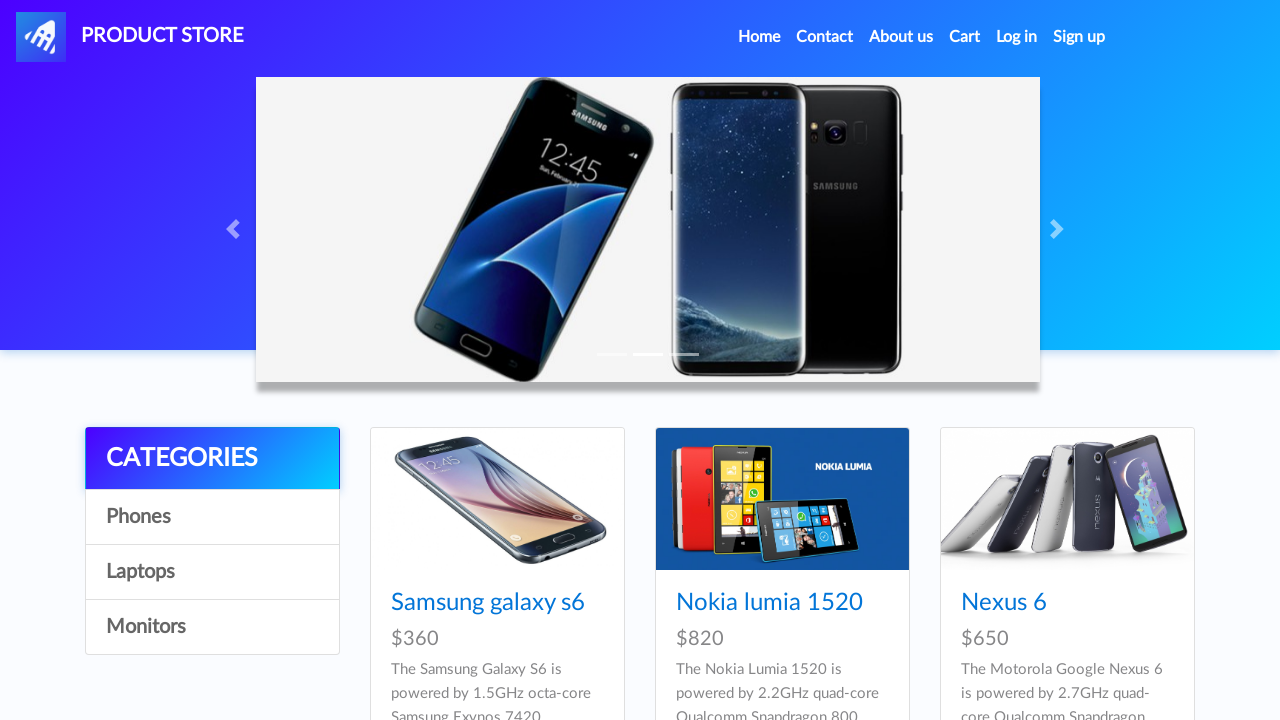